Tests the Fast.com internet speed test interface by waiting for the download test to complete, clicking to show more details, and waiting for the upload test to finish.

Starting URL: https://fast.com/

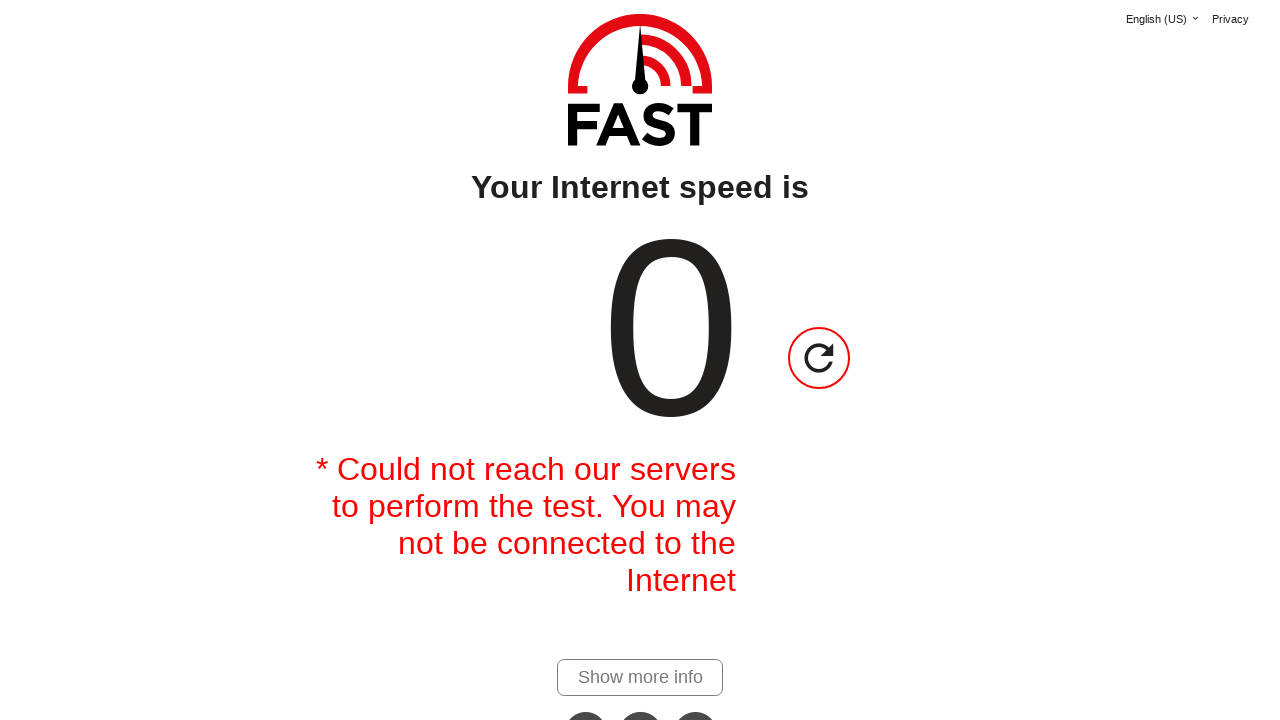

Download test completed and 'Show more details' link became visible
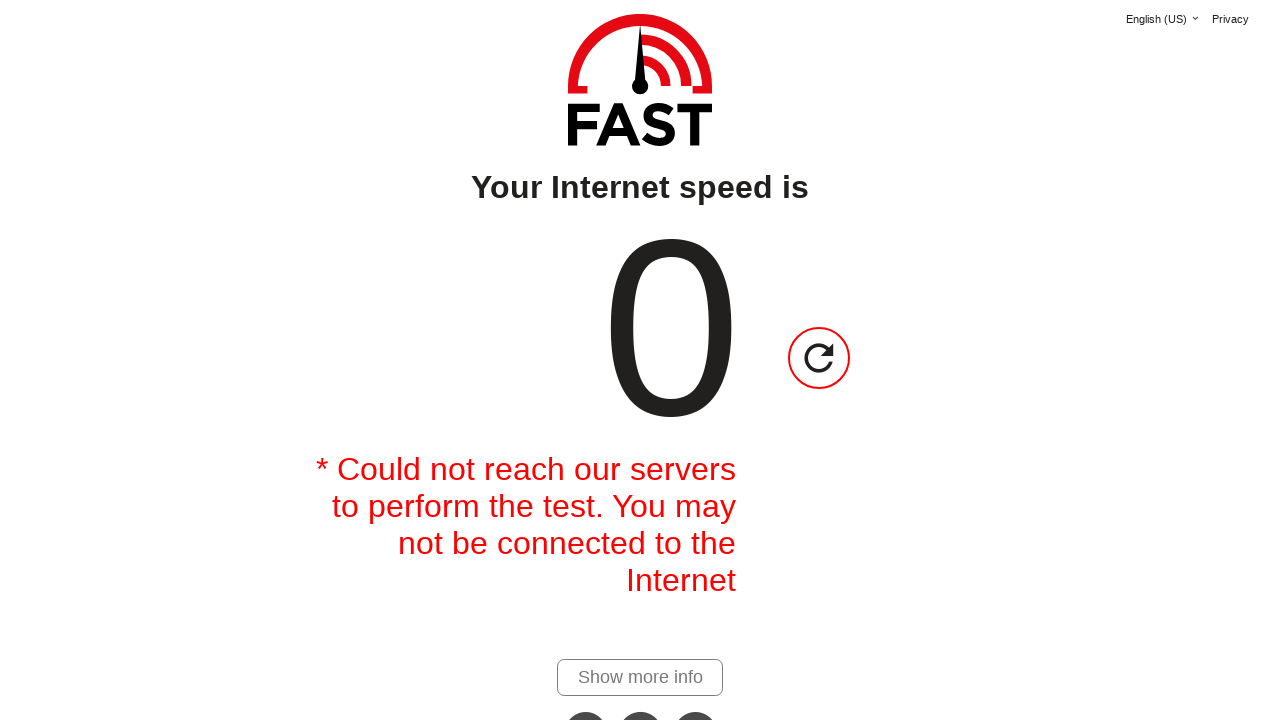

Clicked 'Show more details' link to initiate upload test at (640, 677) on #show-more-details-link
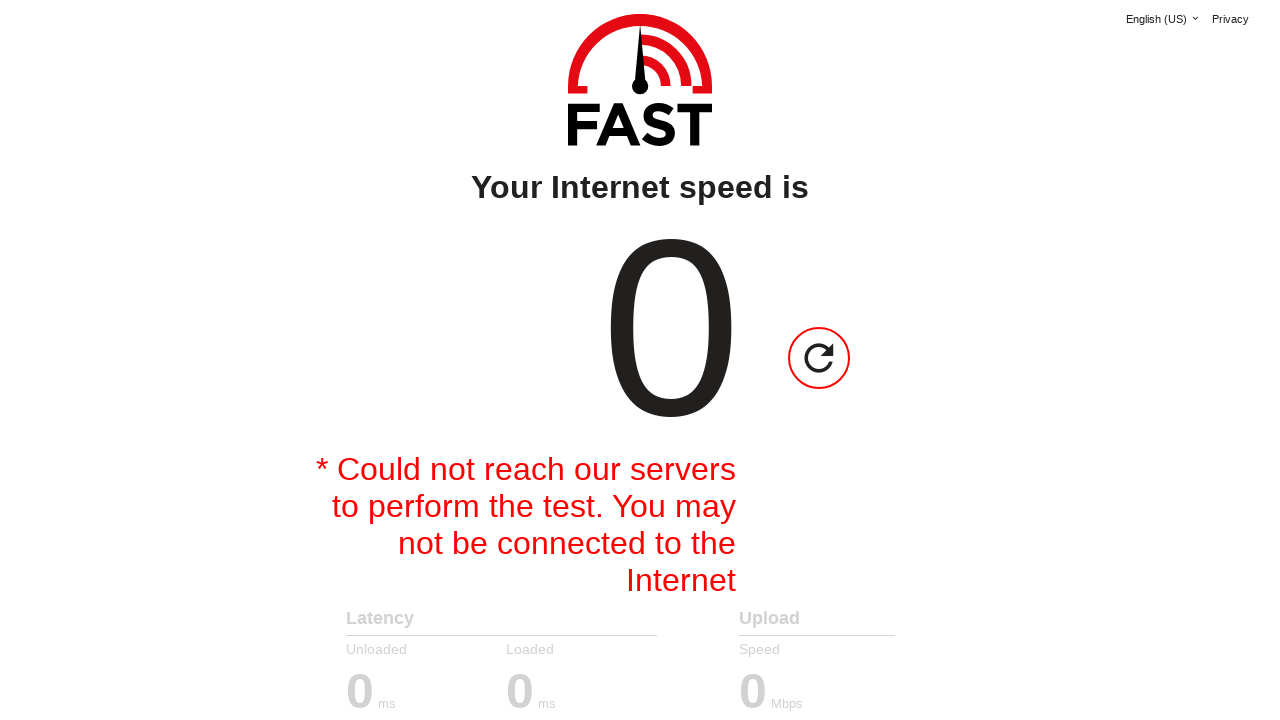

Waited 5 seconds for upload test to start
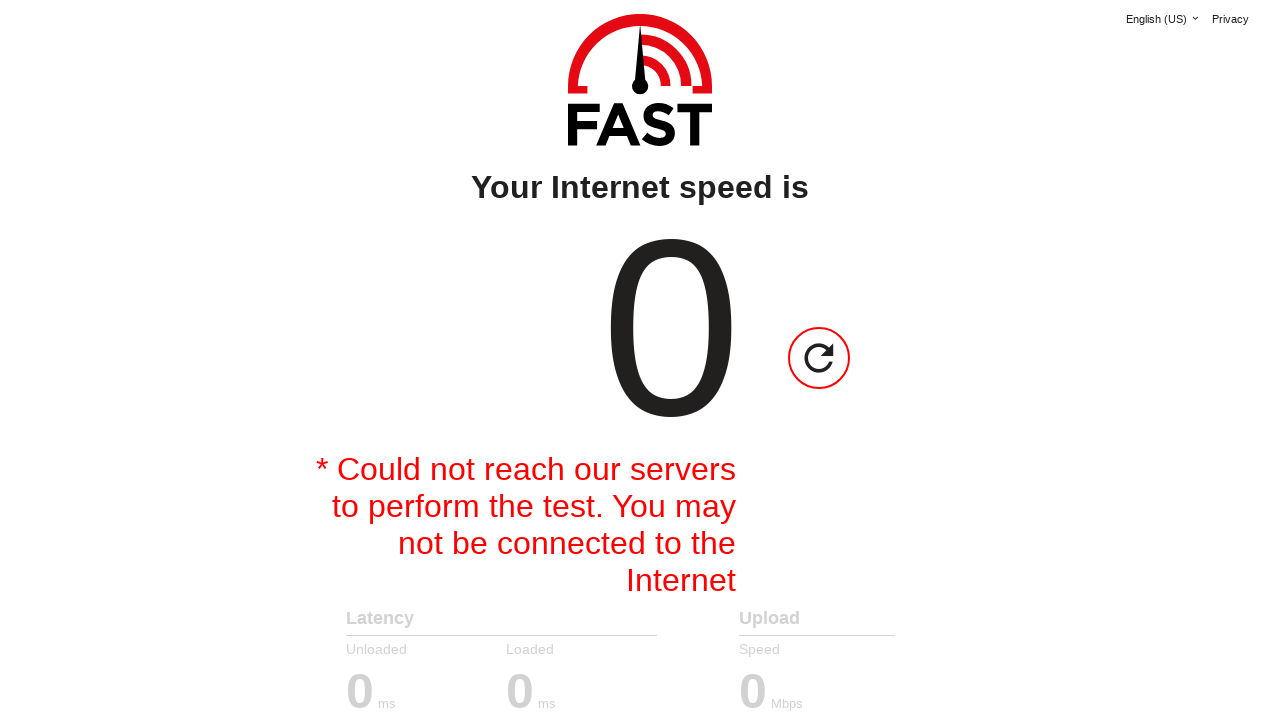

Upload test completed and refresh button became visible
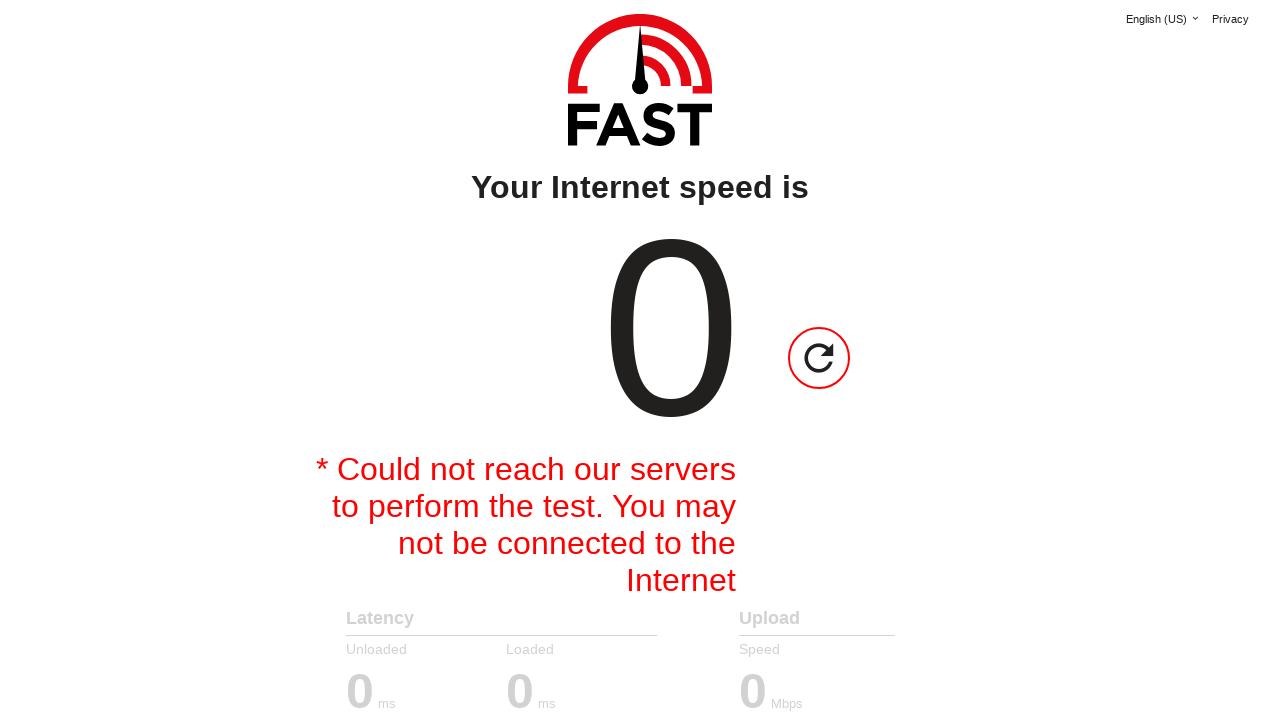

Download speed value is displayed
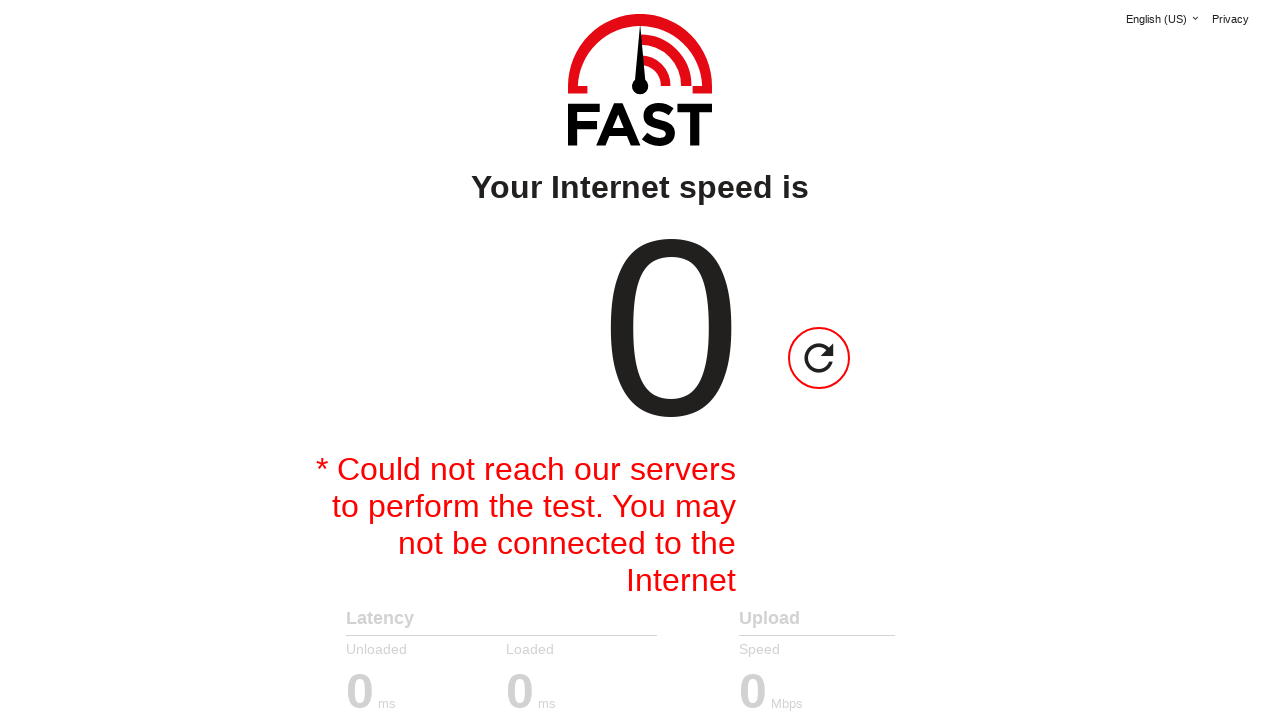

Upload speed value is displayed
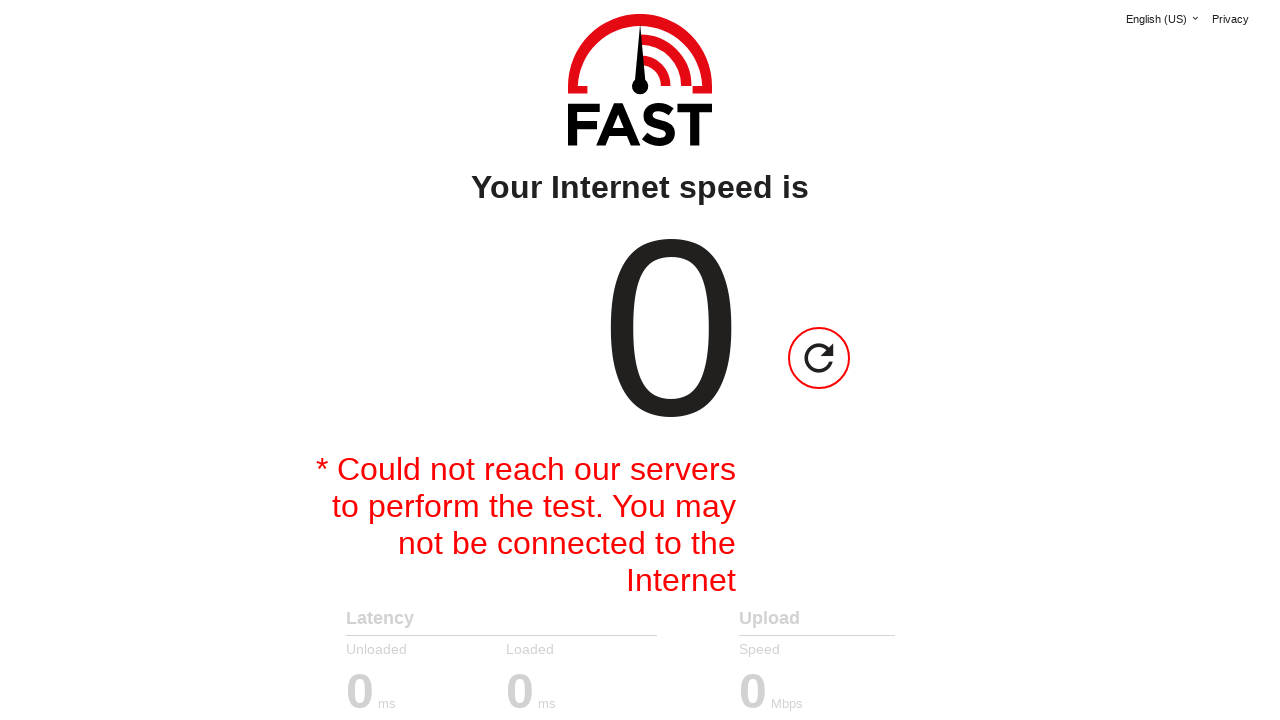

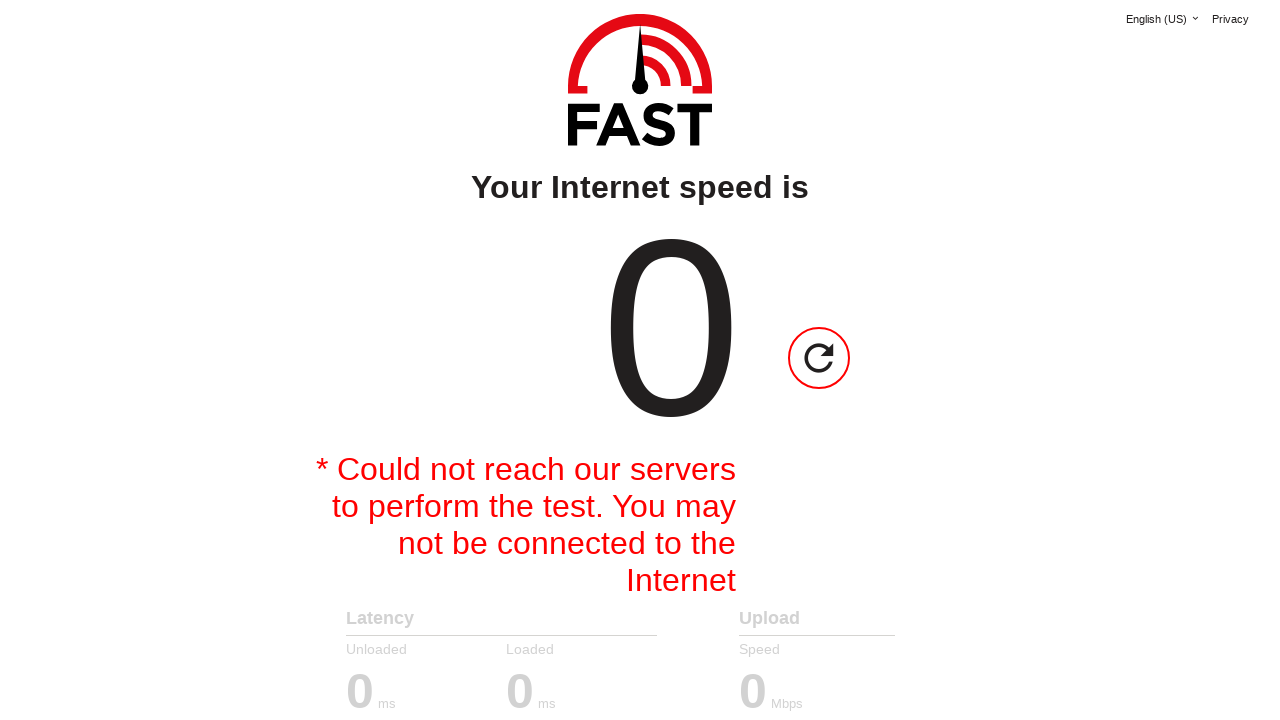